Tests a practice form by filling out name, email, password, checkbox, gender dropdown, radio button, date of birth, and submitting the form to verify success message appears

Starting URL: https://www.rahulshettyacademy.com/angularpractice/

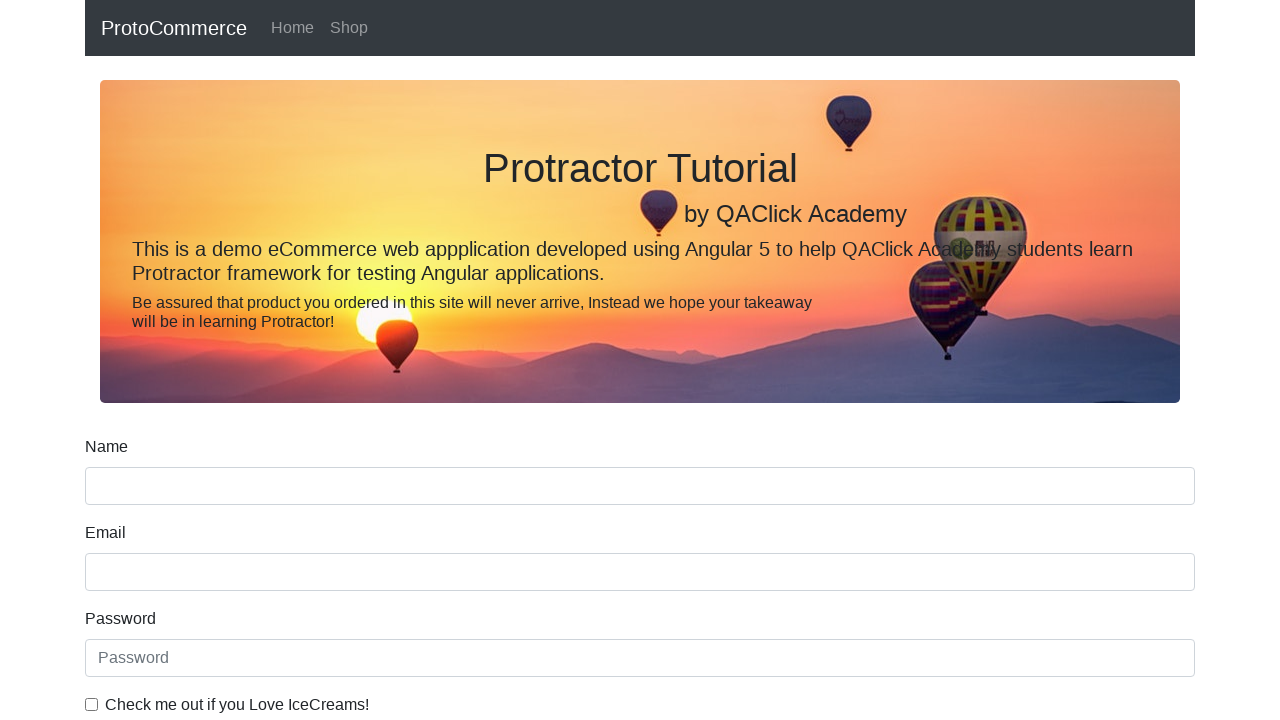

Filled name field with 'Rahul' on input[name='name']
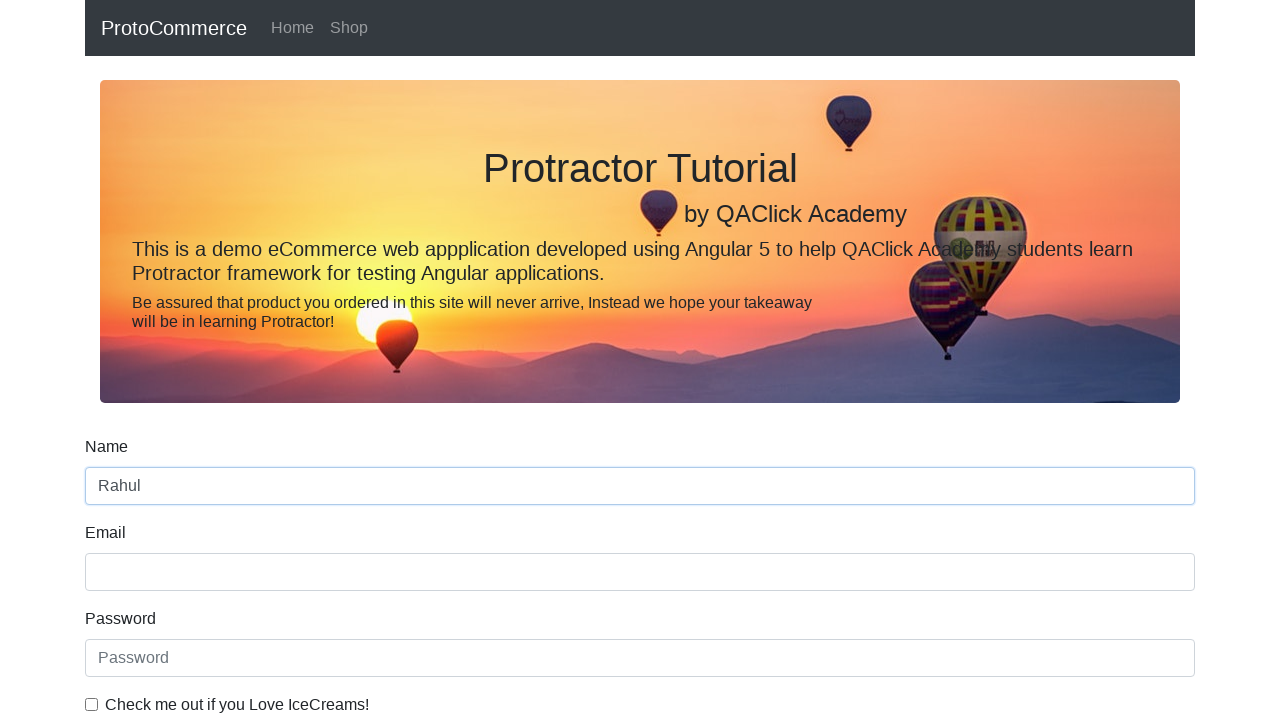

Filled email field with 'Rahul@google.com' on input[name='email']
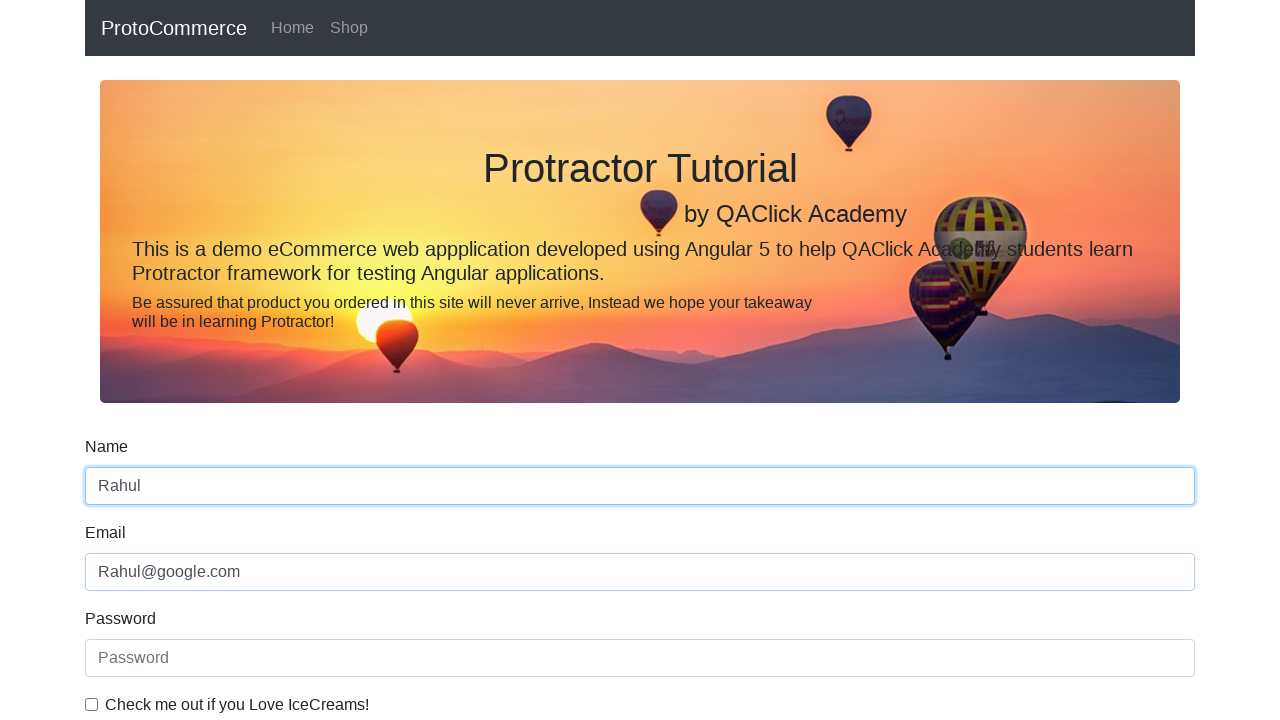

Filled password field with 'Rahul' on input[type='password']
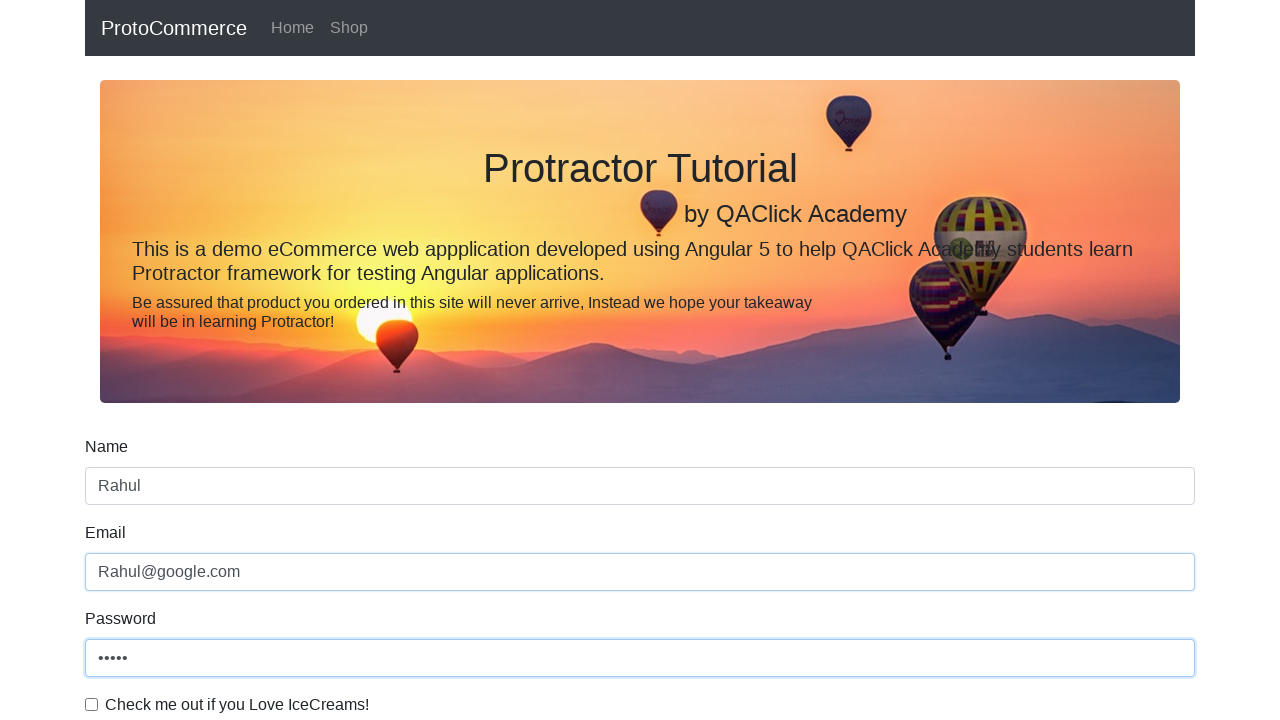

Checked the checkbox at (92, 704) on input[type='checkbox']
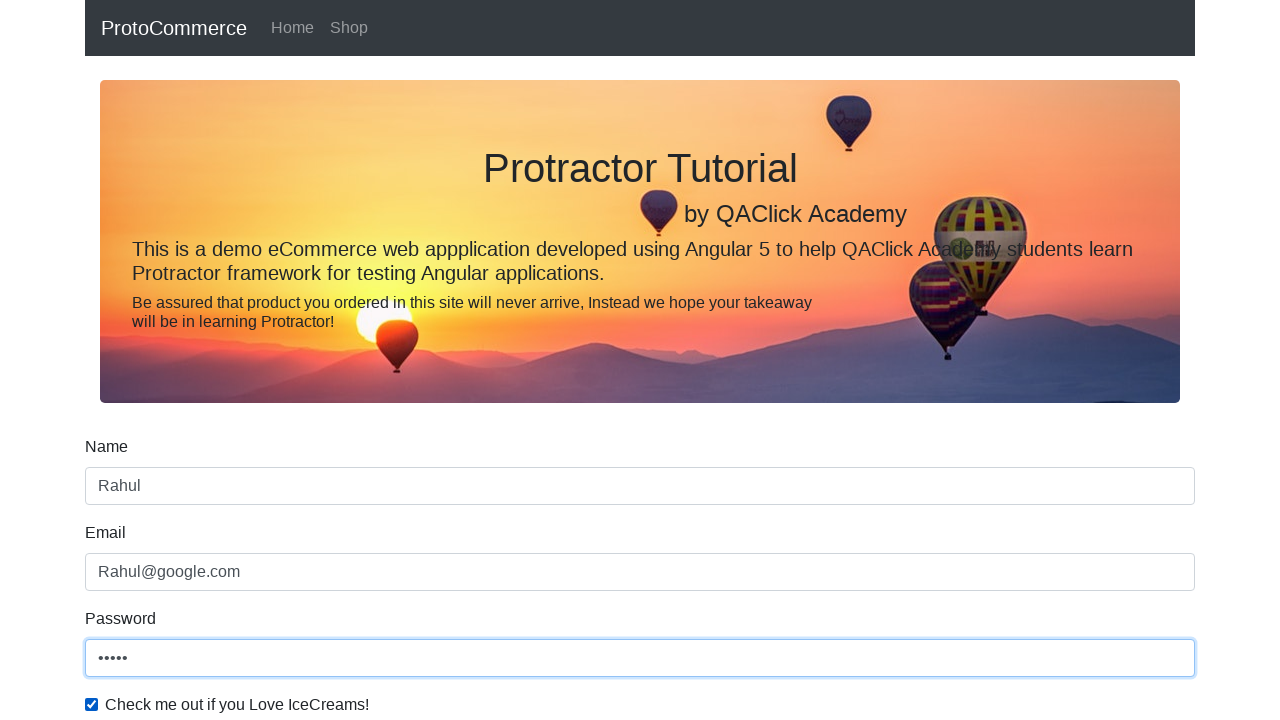

Selected 'Female' from gender dropdown on #exampleFormControlSelect1
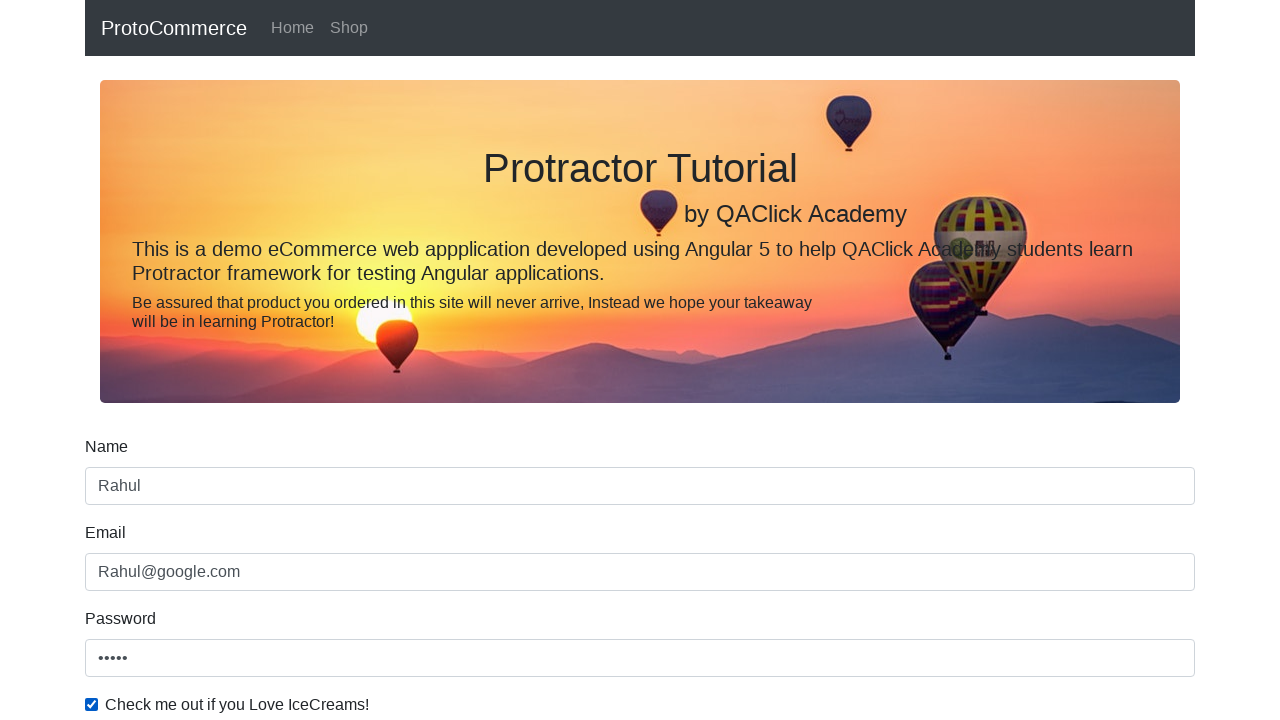

Selected 'Employed' radio button at (238, 360) on #inlineRadio1
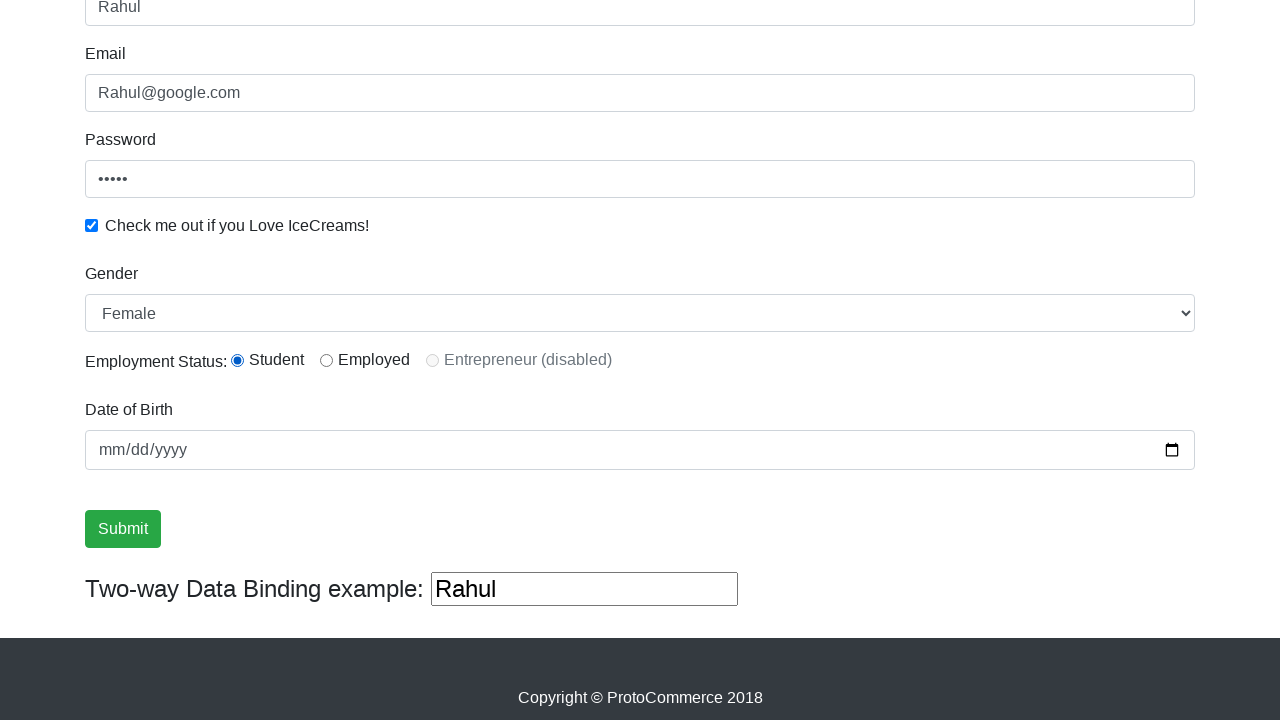

Filled date of birth with '1985-05-05' on input[name='bday']
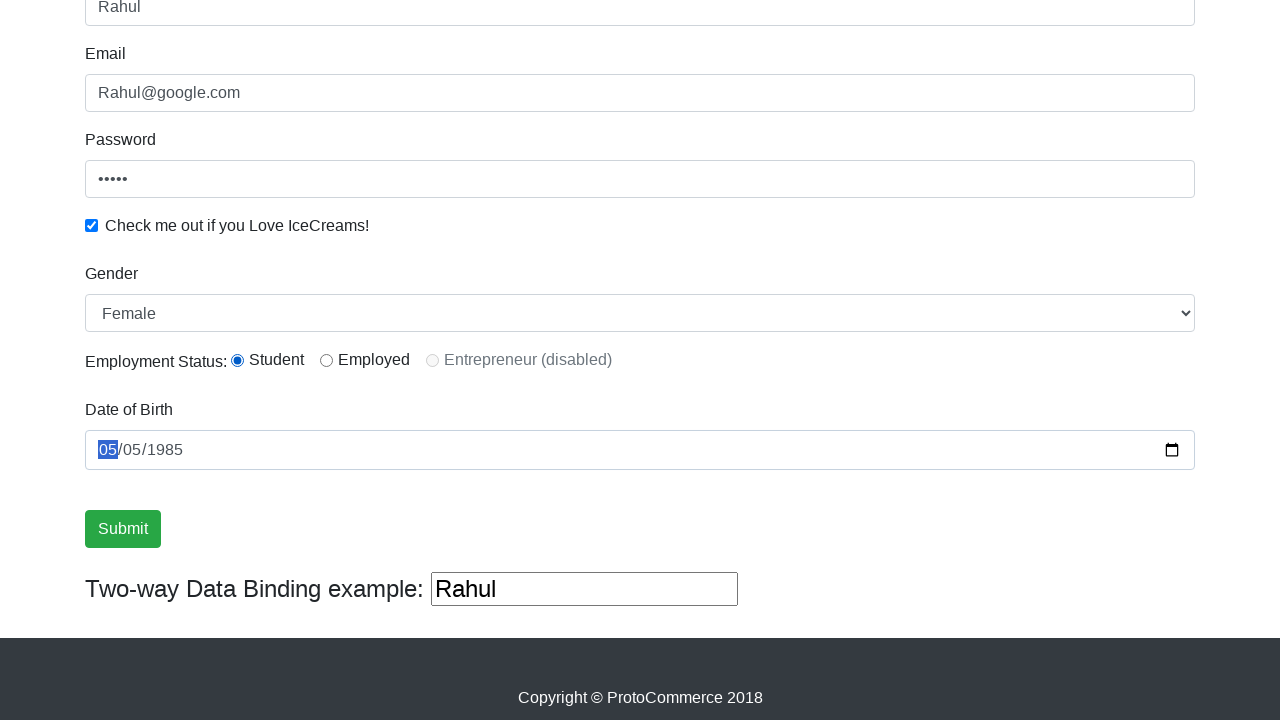

Clicked Submit button to submit the form at (123, 529) on input[value='Submit']
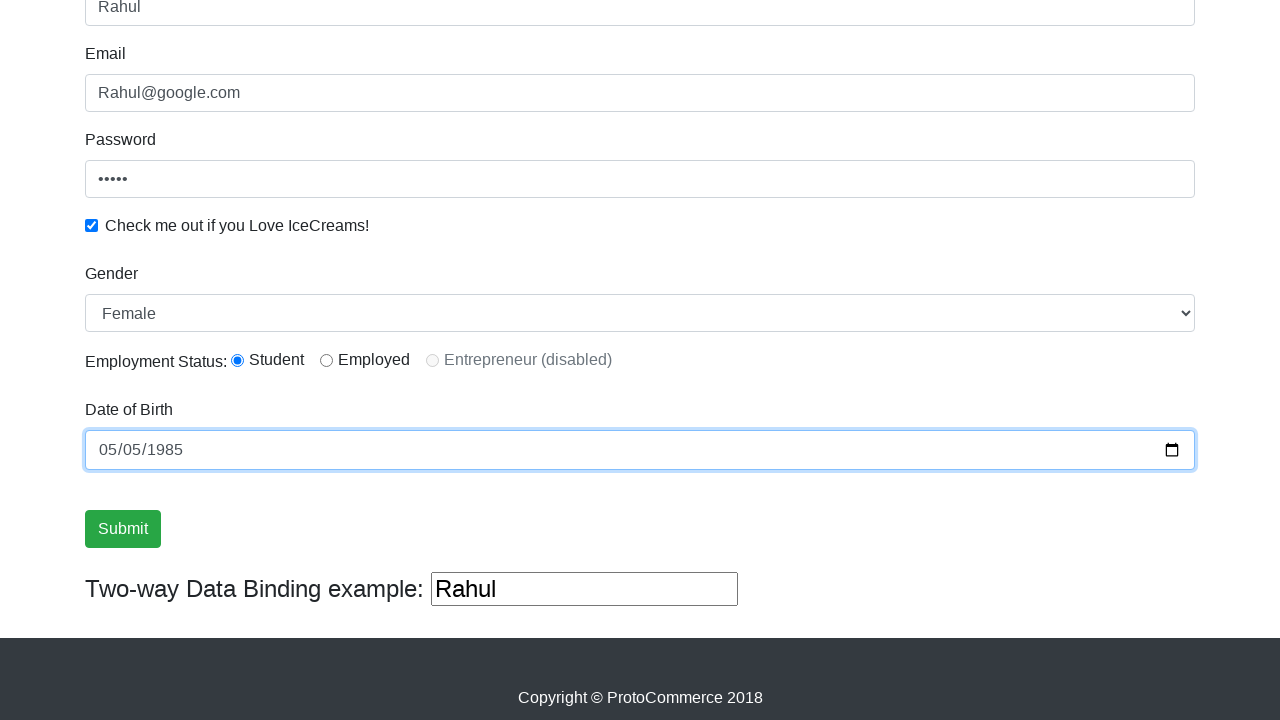

Success message appeared confirming form submission
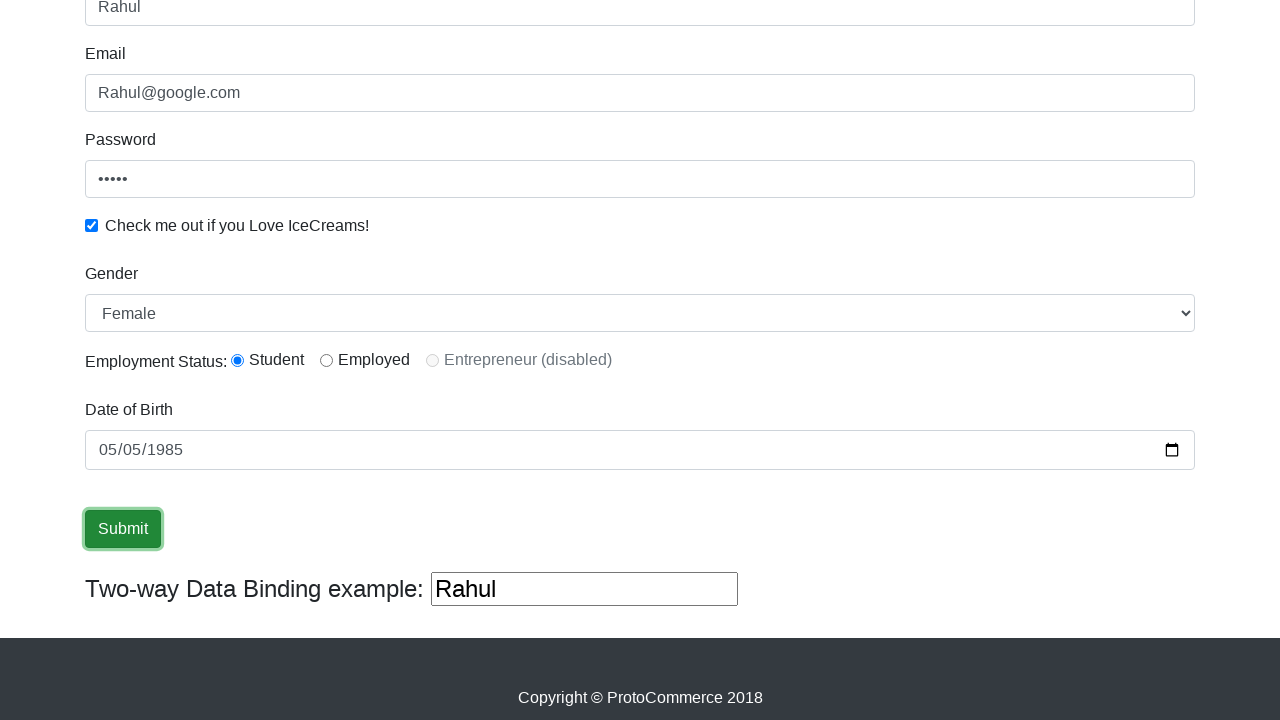

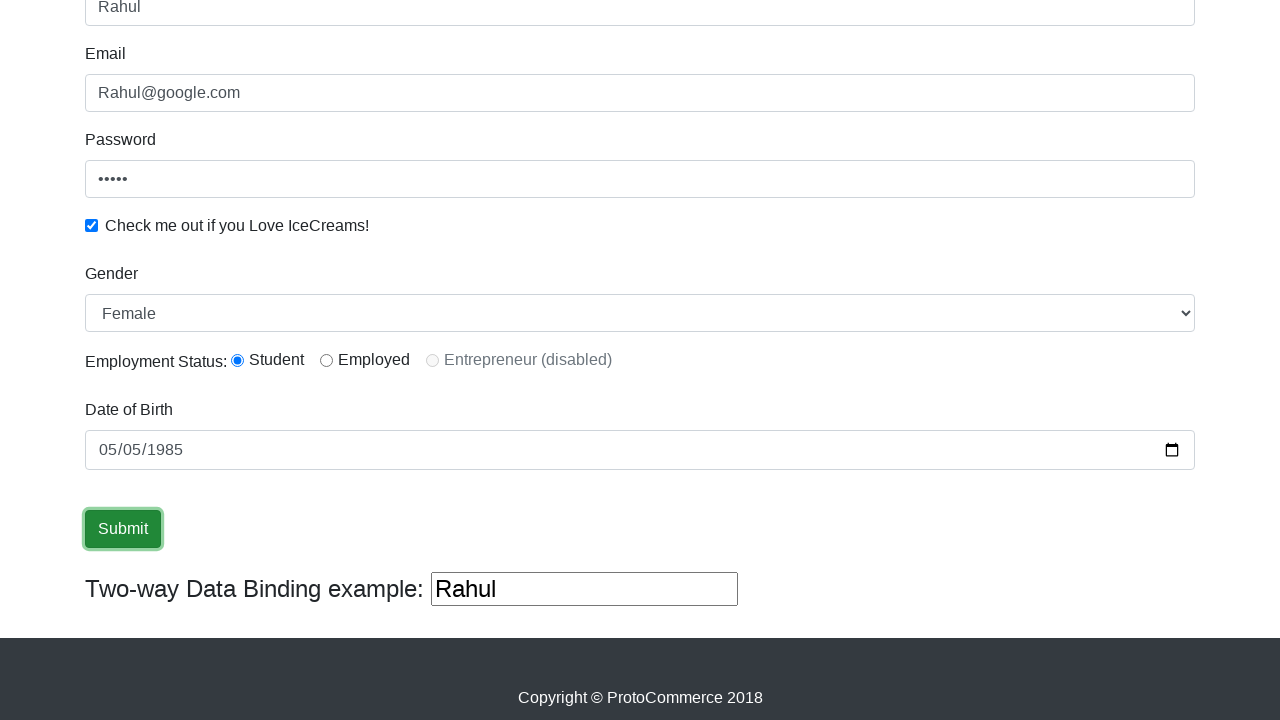